Tests copy-paste functionality using keyboard shortcuts by entering text in the first name field, selecting all and copying it, then pasting into the last name field.

Starting URL: https://grotechminds.com/registration/

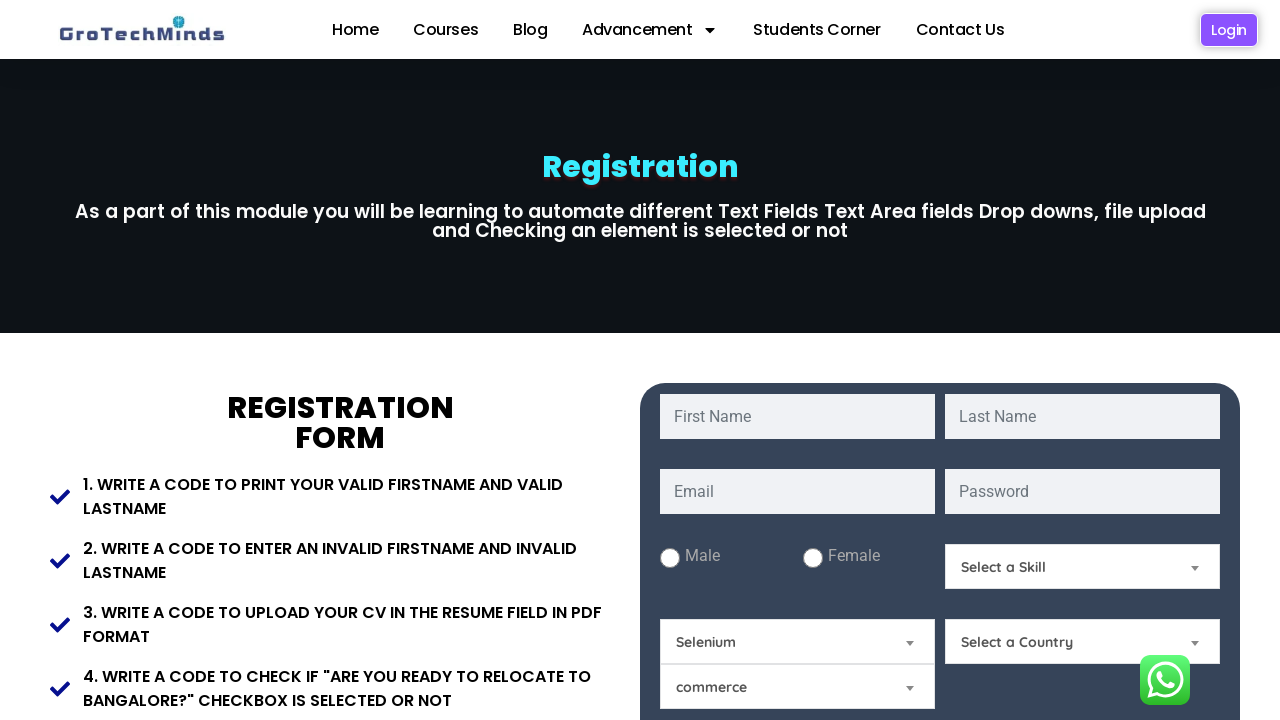

Filled first name field with 'Sanjivani' on input[name='fname']
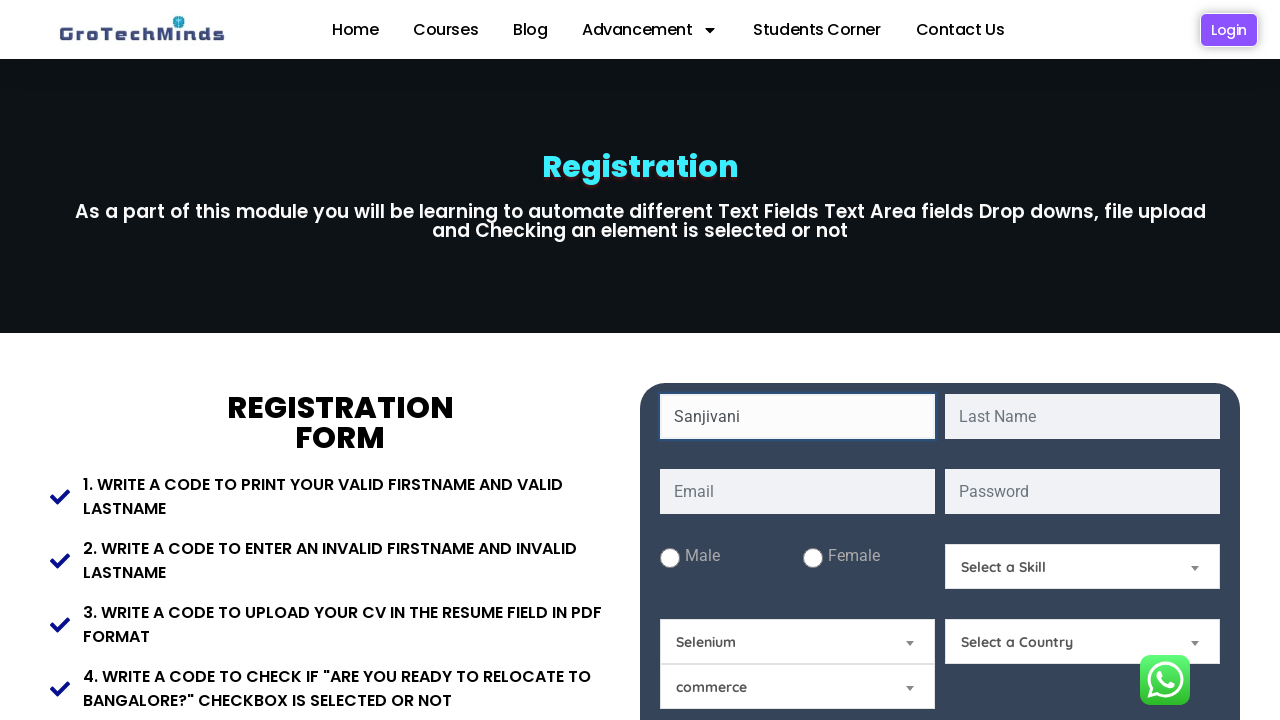

Selected all text in first name field using Ctrl+A on input[name='fname']
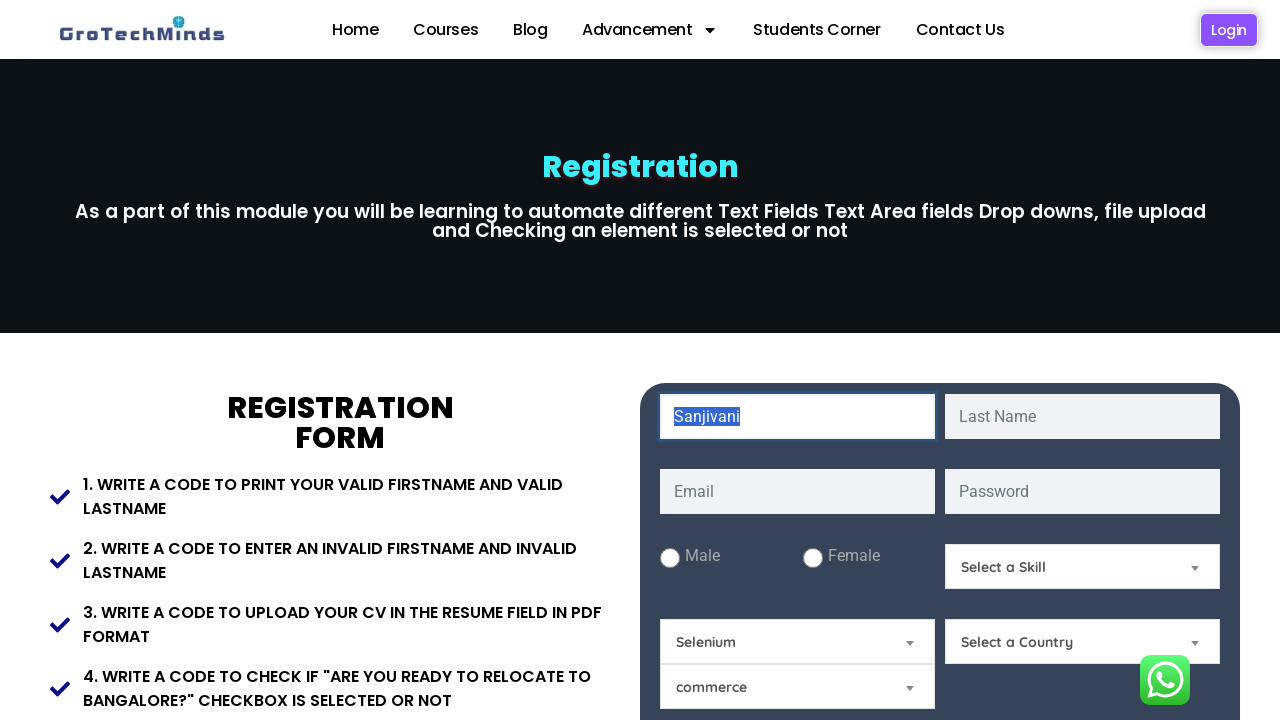

Copied selected text from first name field using Ctrl+C on input[name='fname']
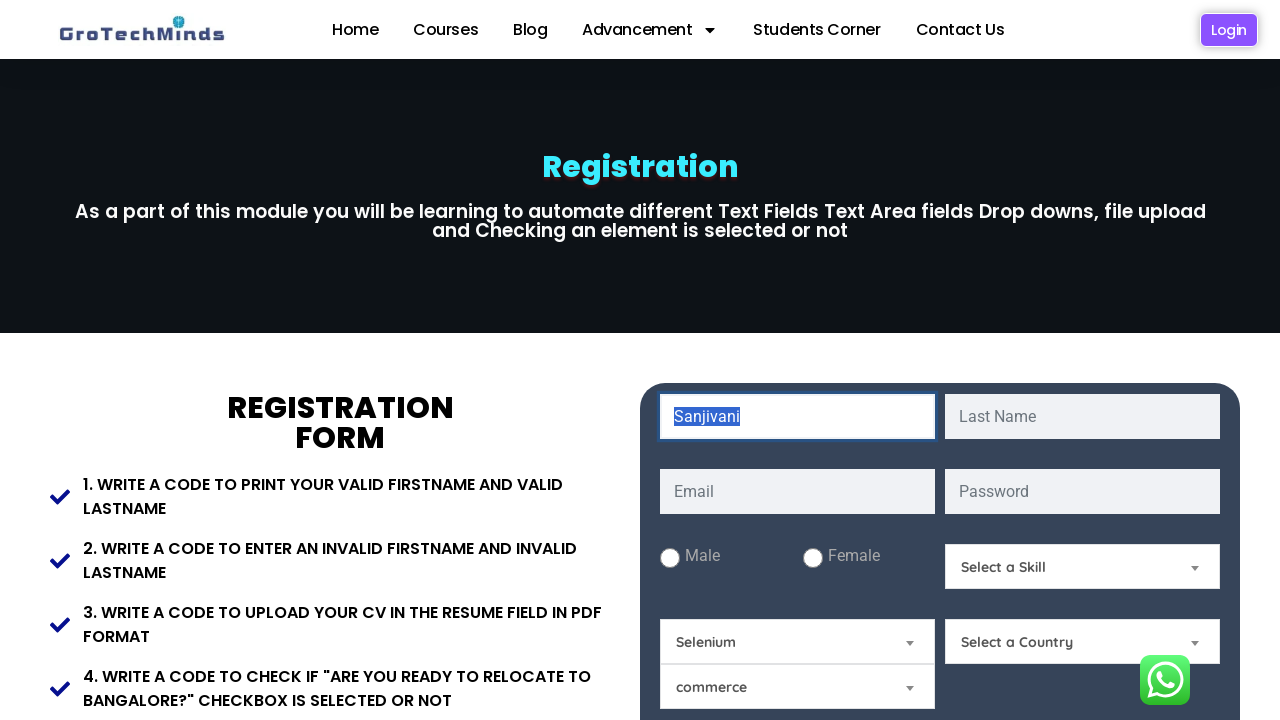

Clicked on last name field at (1082, 416) on input[name='lname']
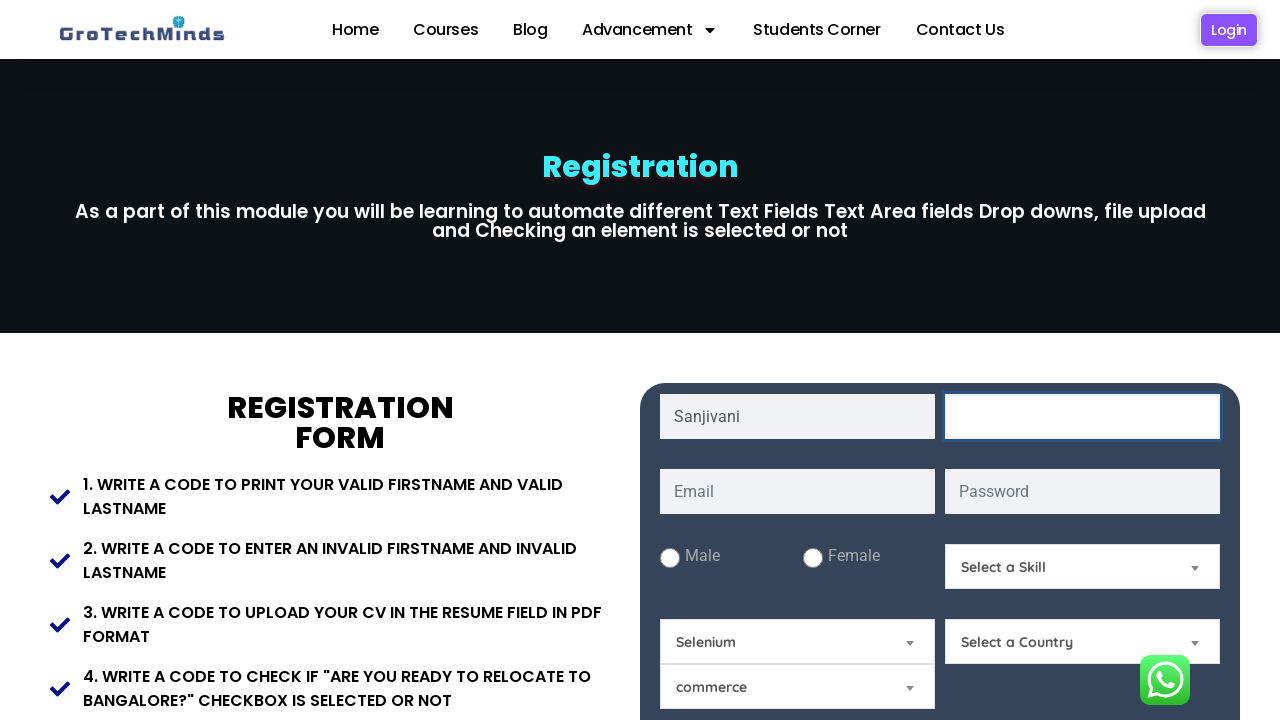

Pasted text into last name field using Ctrl+V on input[name='lname']
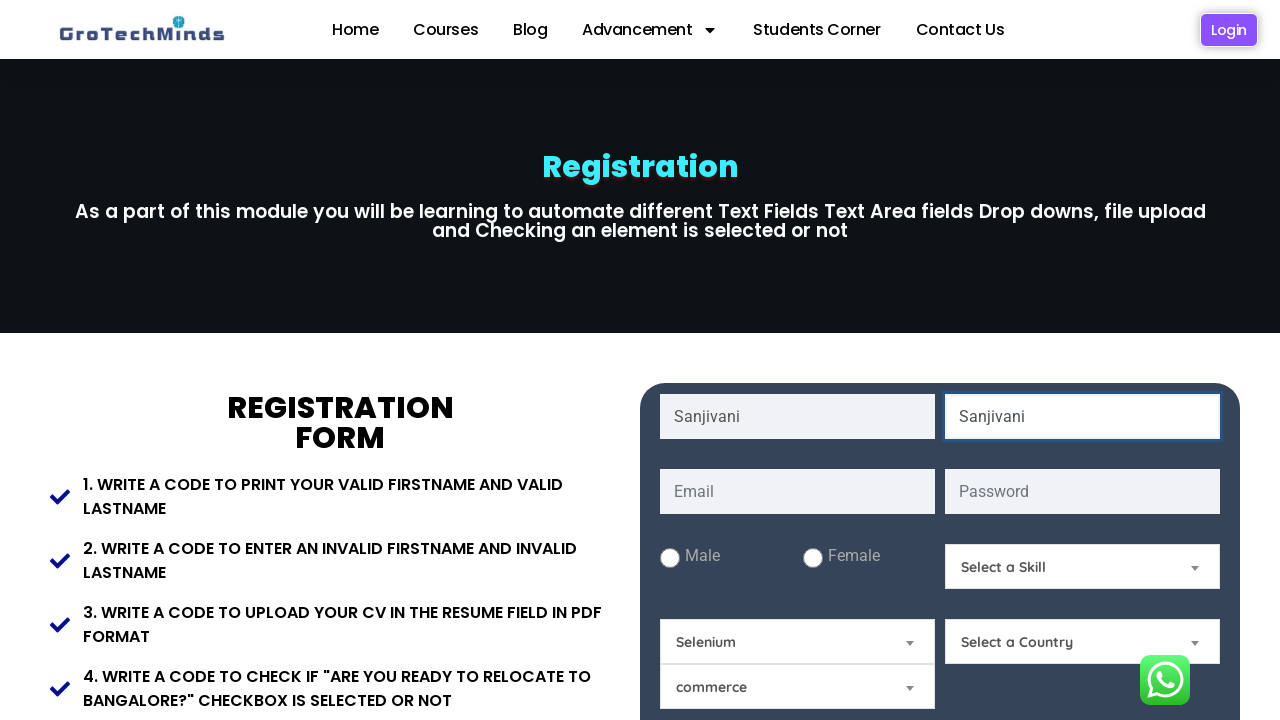

Waited 1 second to observe the paste result
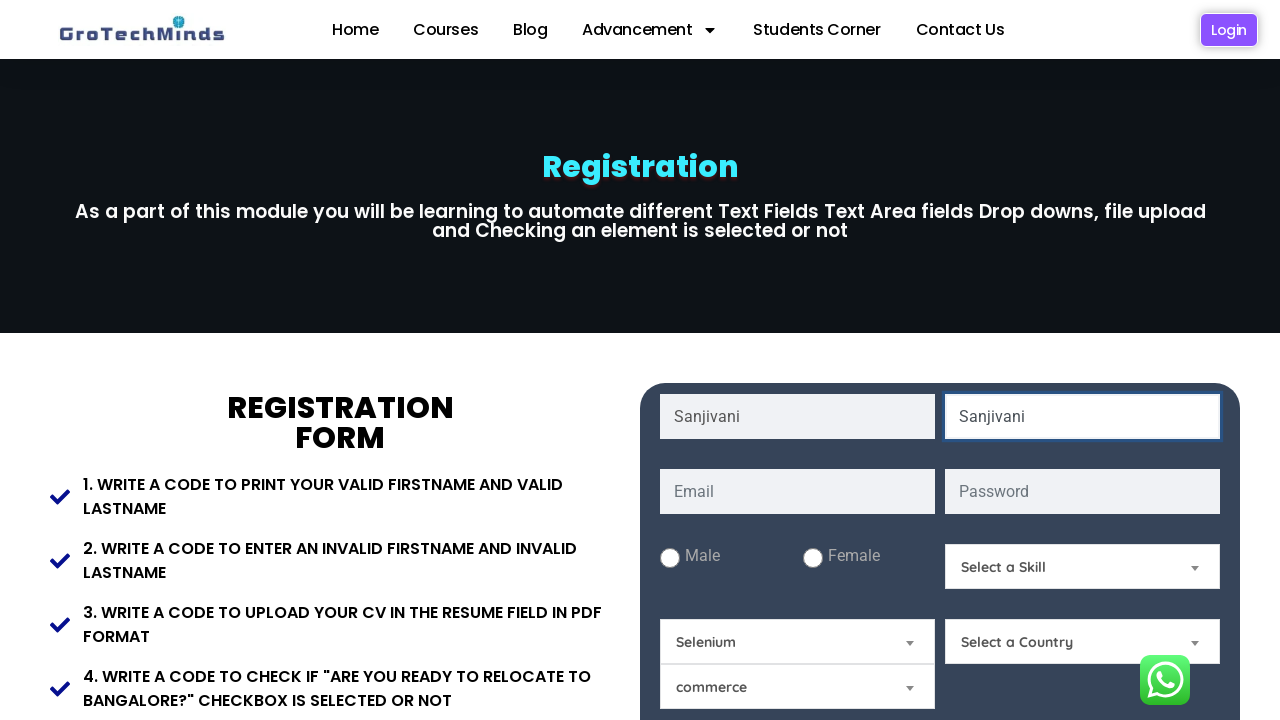

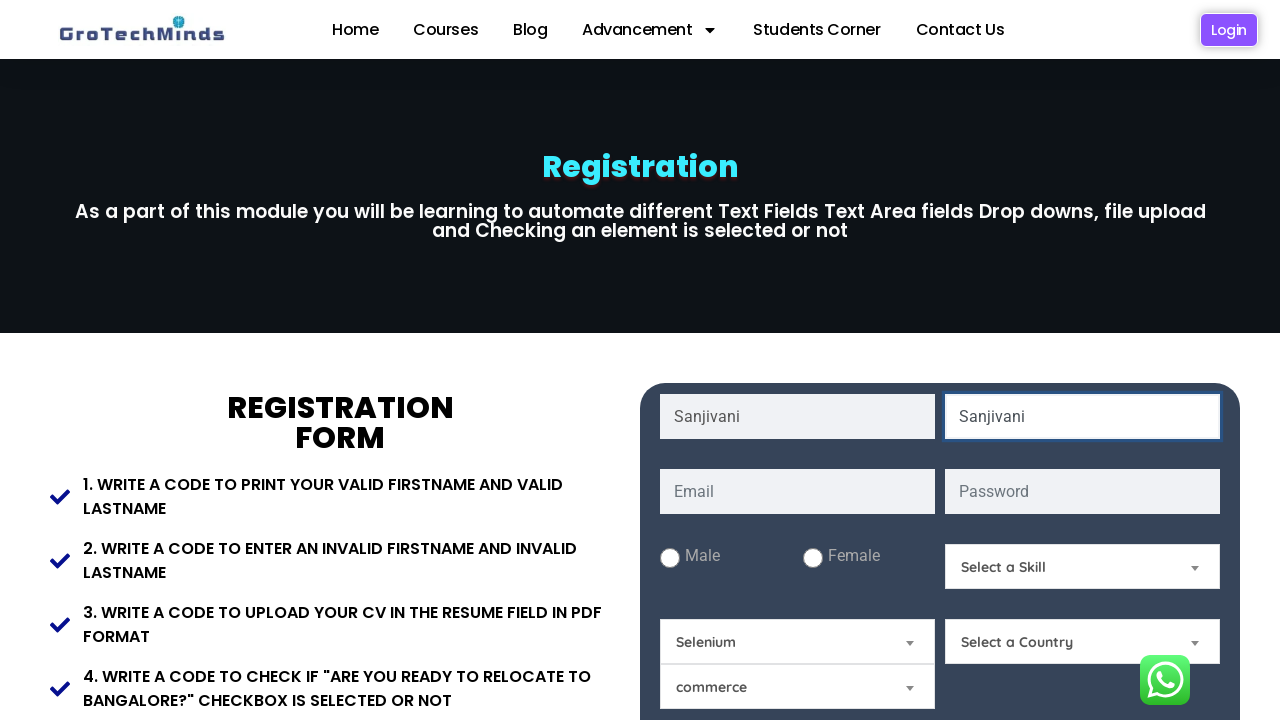